Tests window handling by clicking on the Elemental Selenium link, switching to the newly opened window, and verifying that the heading is visible and contains the expected text "Elemental Selenium".

Starting URL: https://the-internet.herokuapp.com/iframe

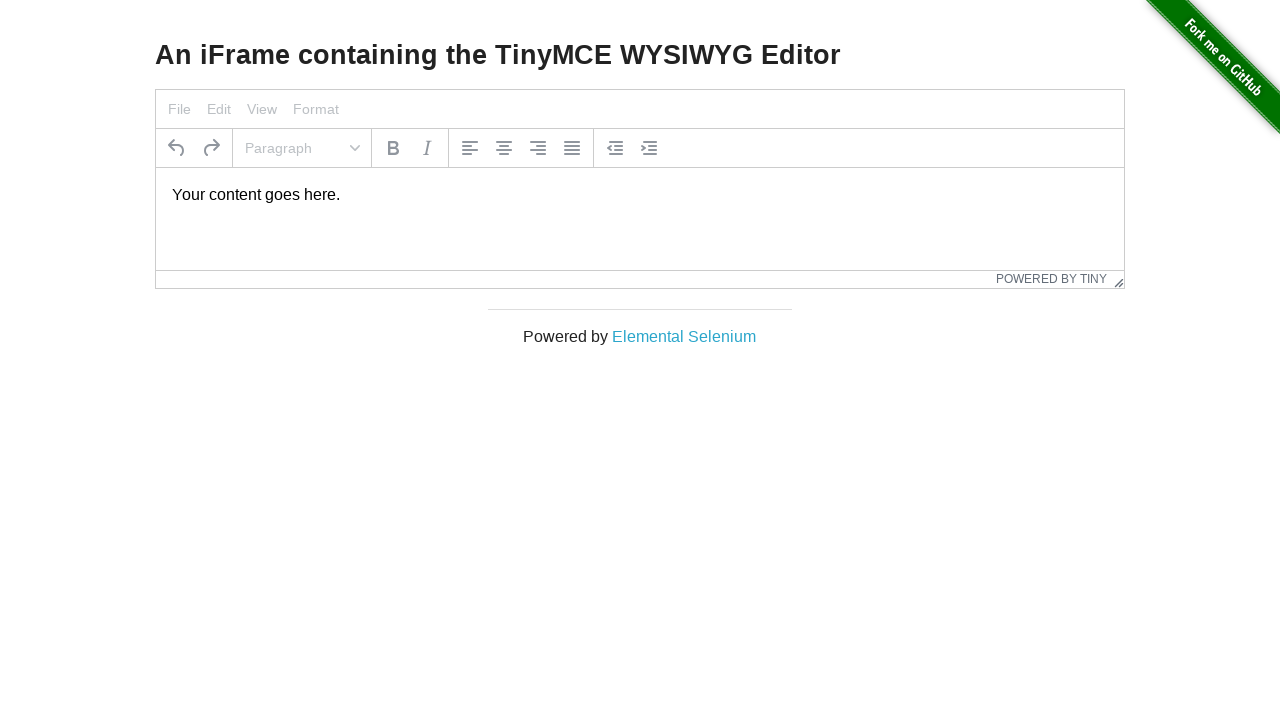

Clicked on the Elemental Selenium link, opening a new window at (684, 336) on text=Elemental Selenium
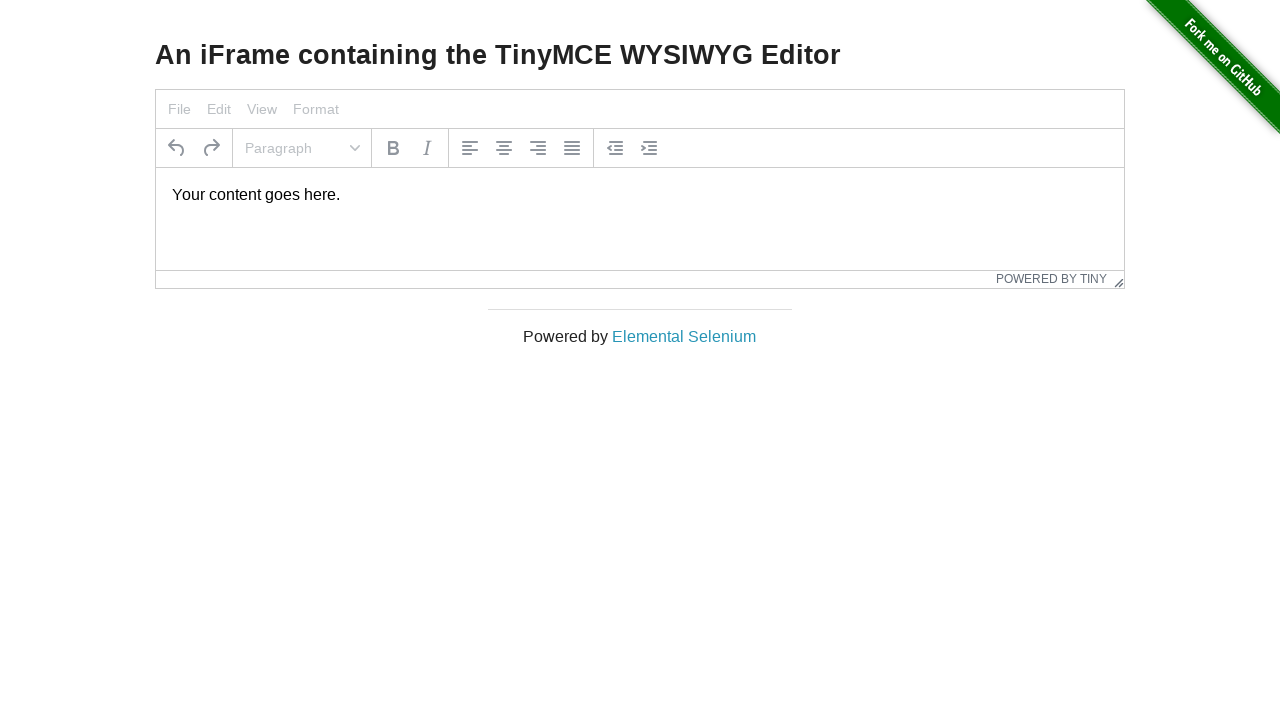

Retrieved the newly opened page object
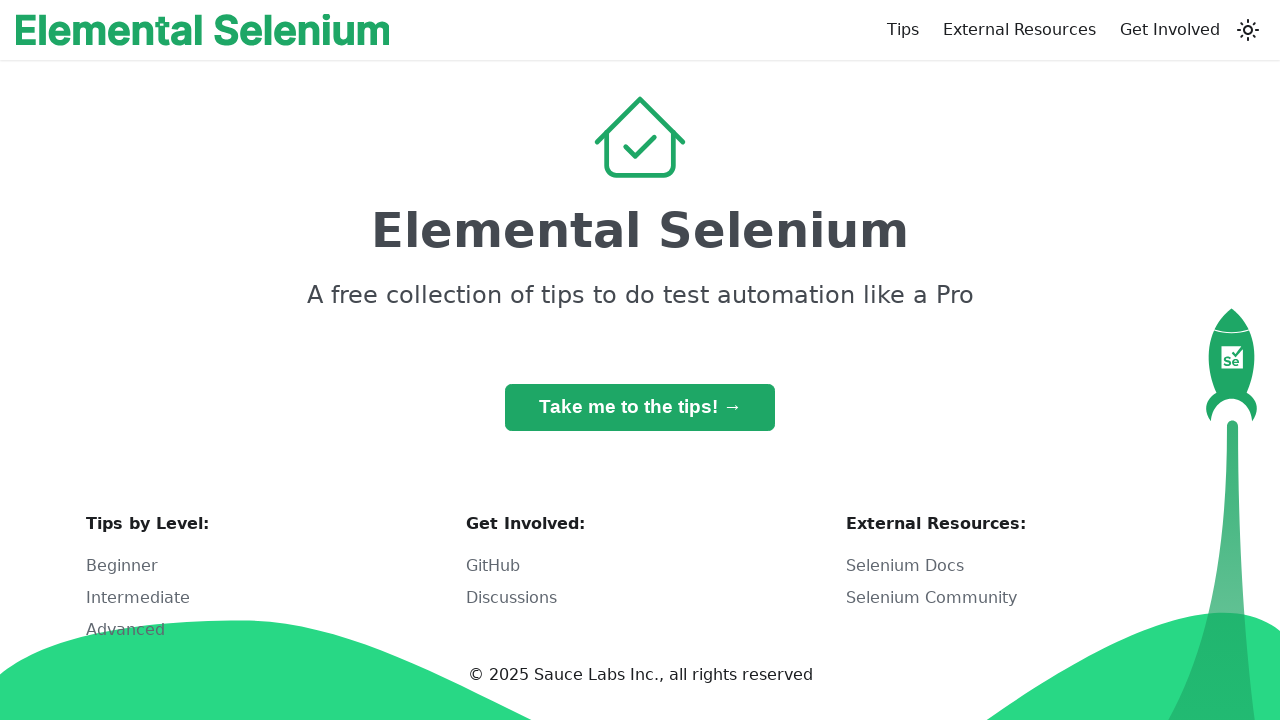

New page finished loading
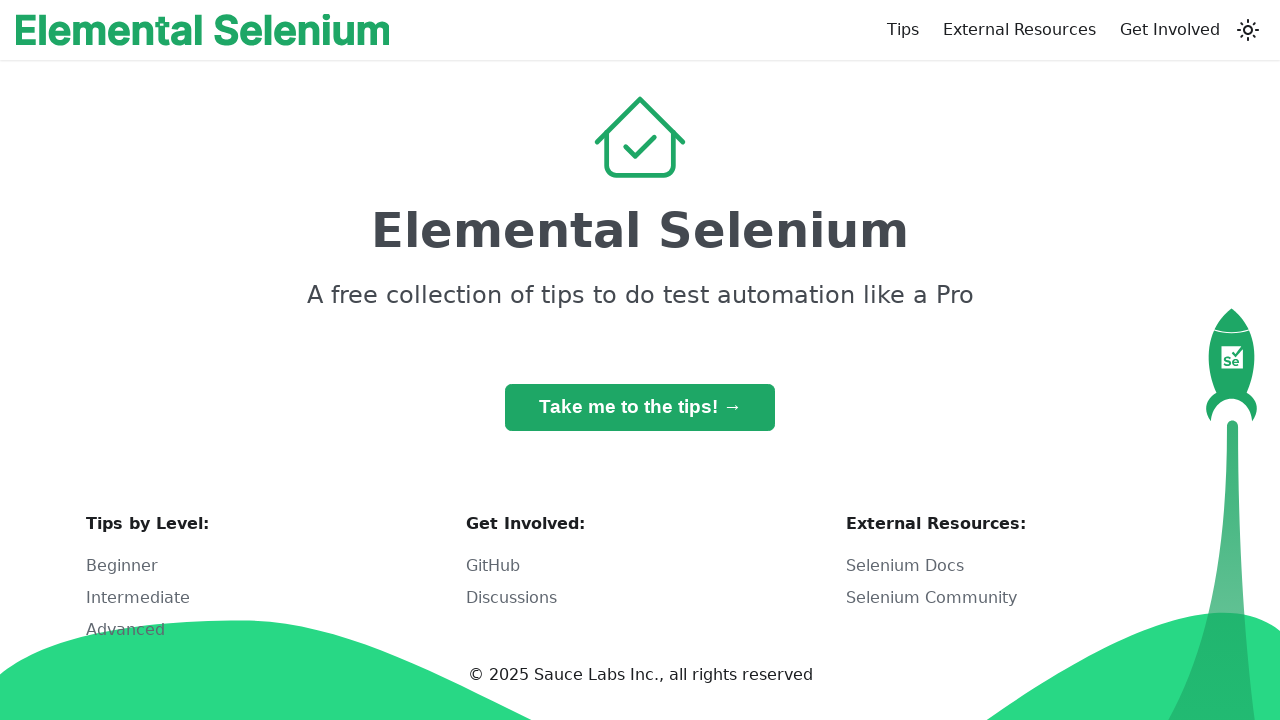

H1 heading element is visible on the new page
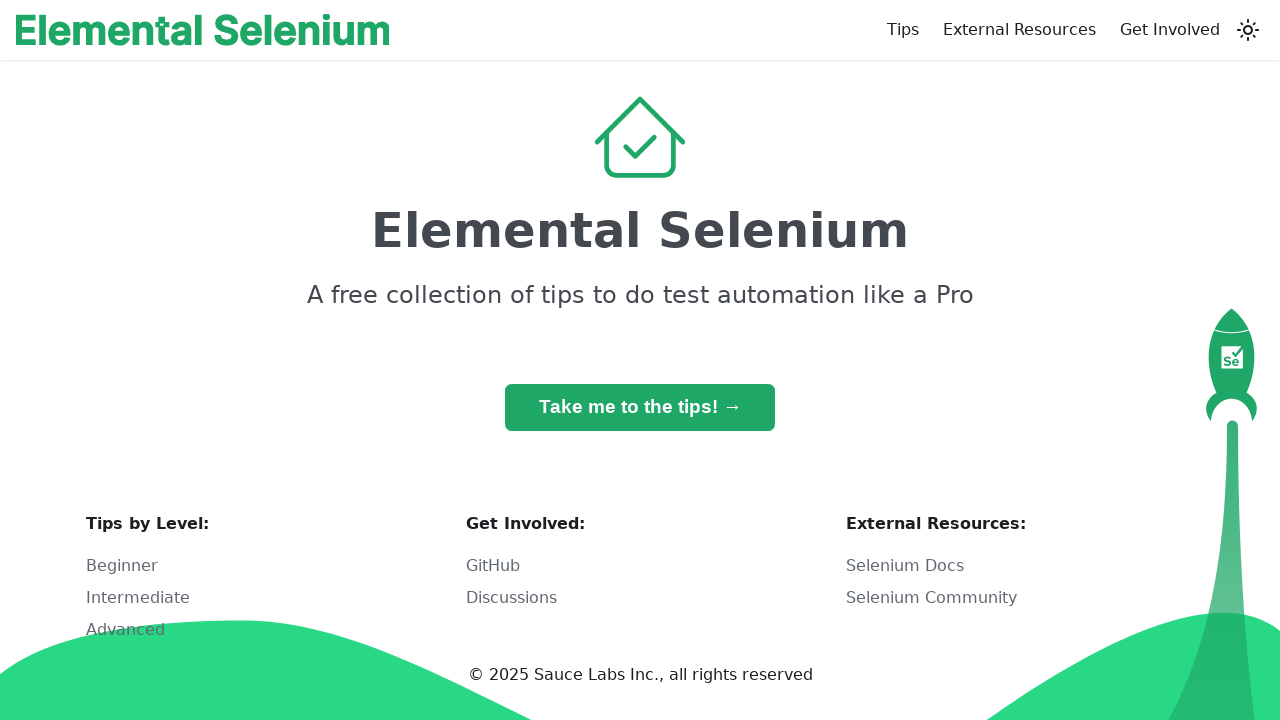

Verified that the heading is visible
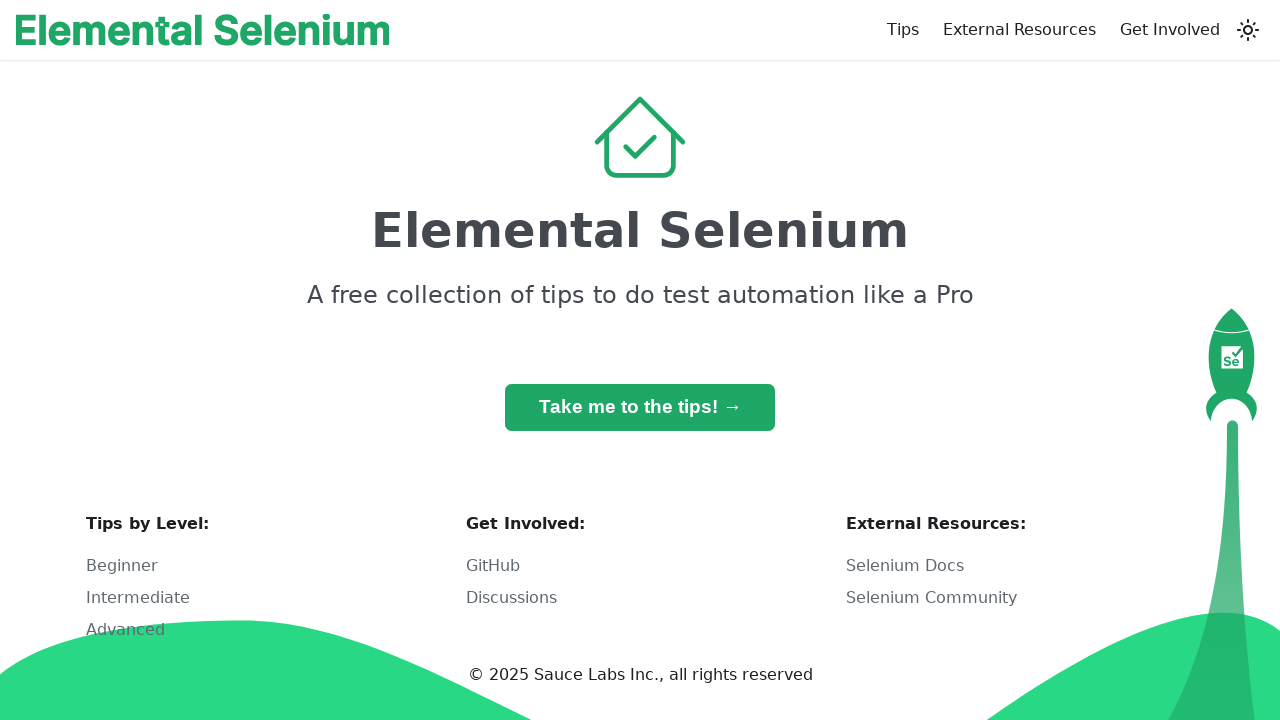

Verified that the heading text is 'Elemental Selenium'
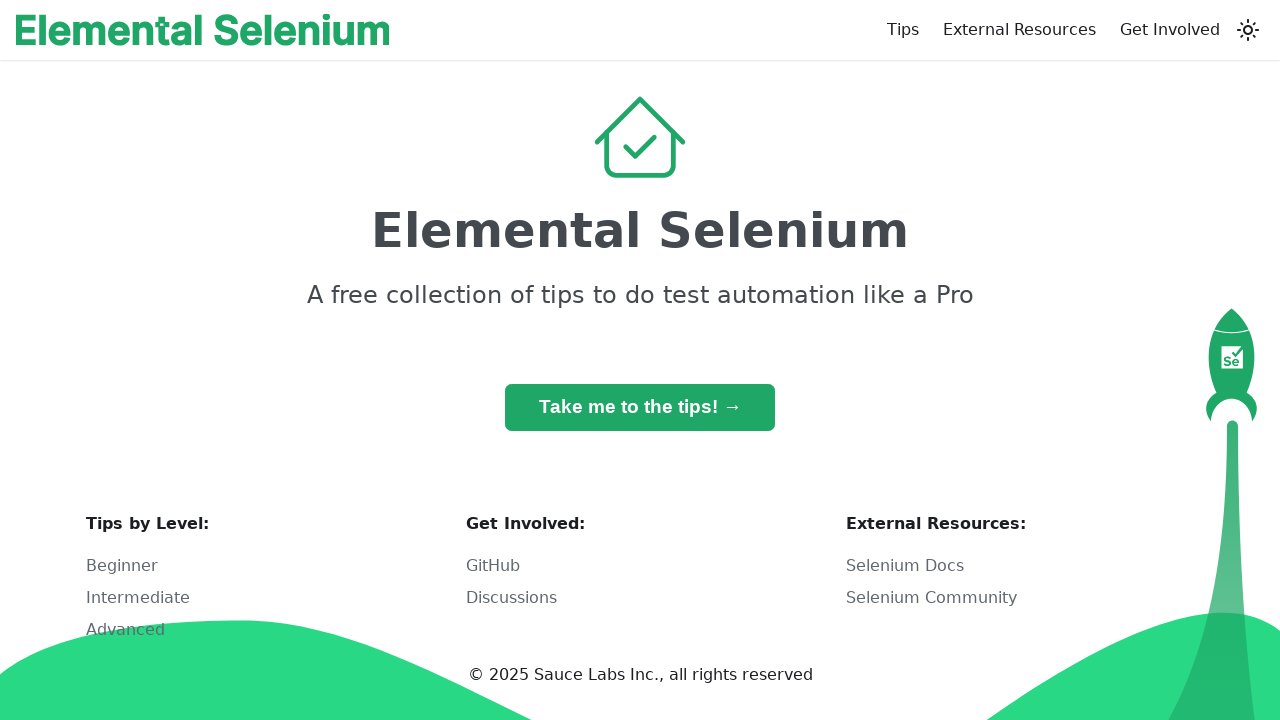

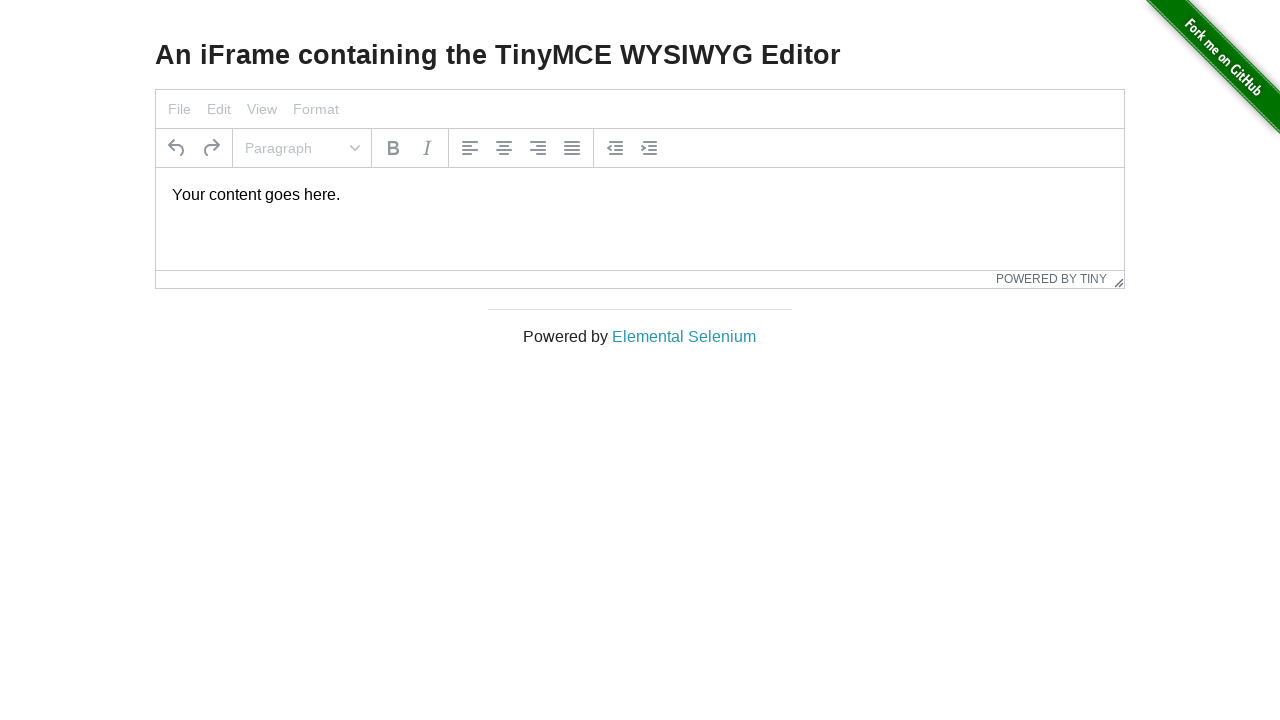